Completes the "Trial of the Stones" puzzle by solving three riddles: answering "rock" for the stone riddle, using a revealed password for the secret riddle, finding the richest merchant, and submitting the final answer

Starting URL: https://techstepacademy.com/trial-of-the-stones

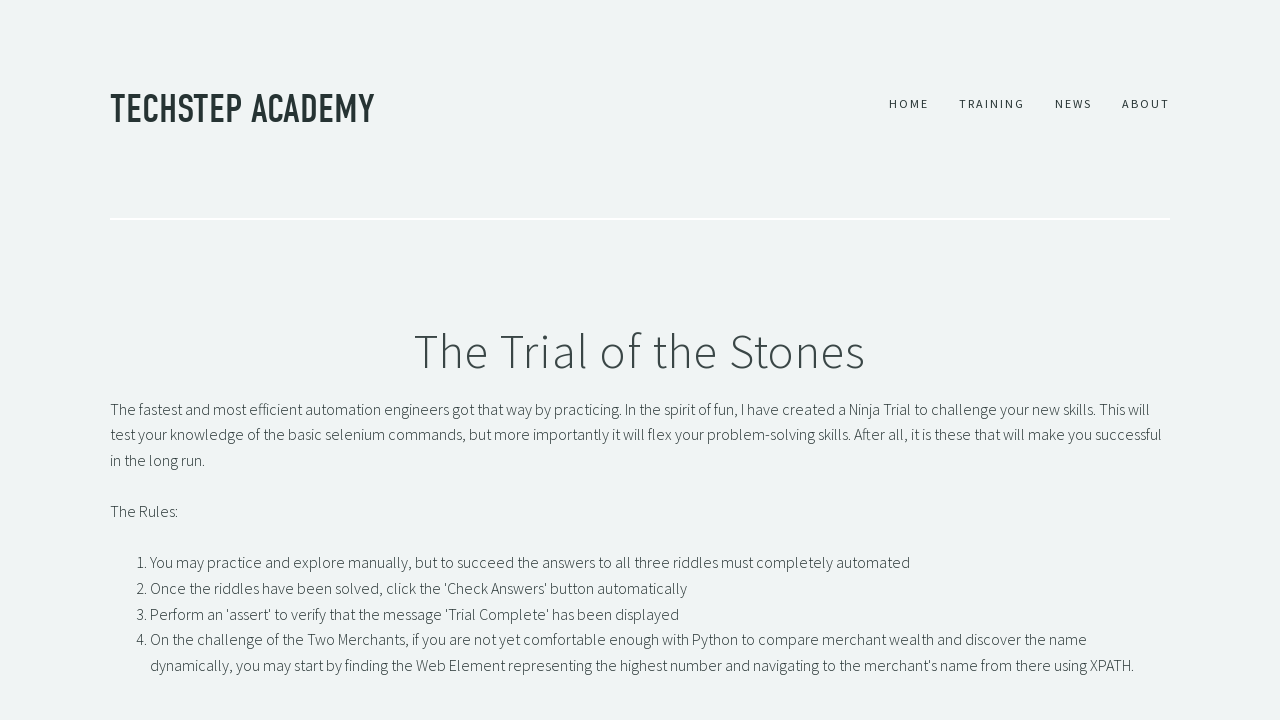

Filled stone riddle input with 'rock' on input[id='r1Input']
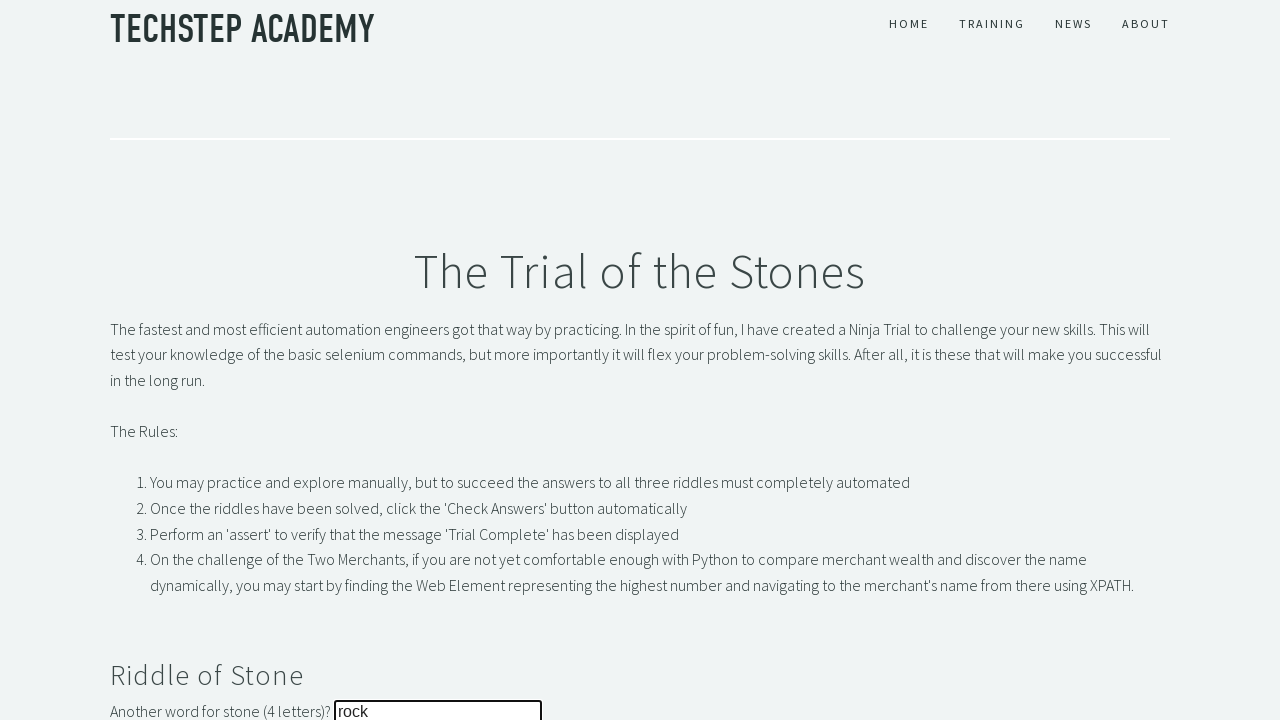

Clicked submit button for stone riddle at (145, 360) on button[id='r1Btn']
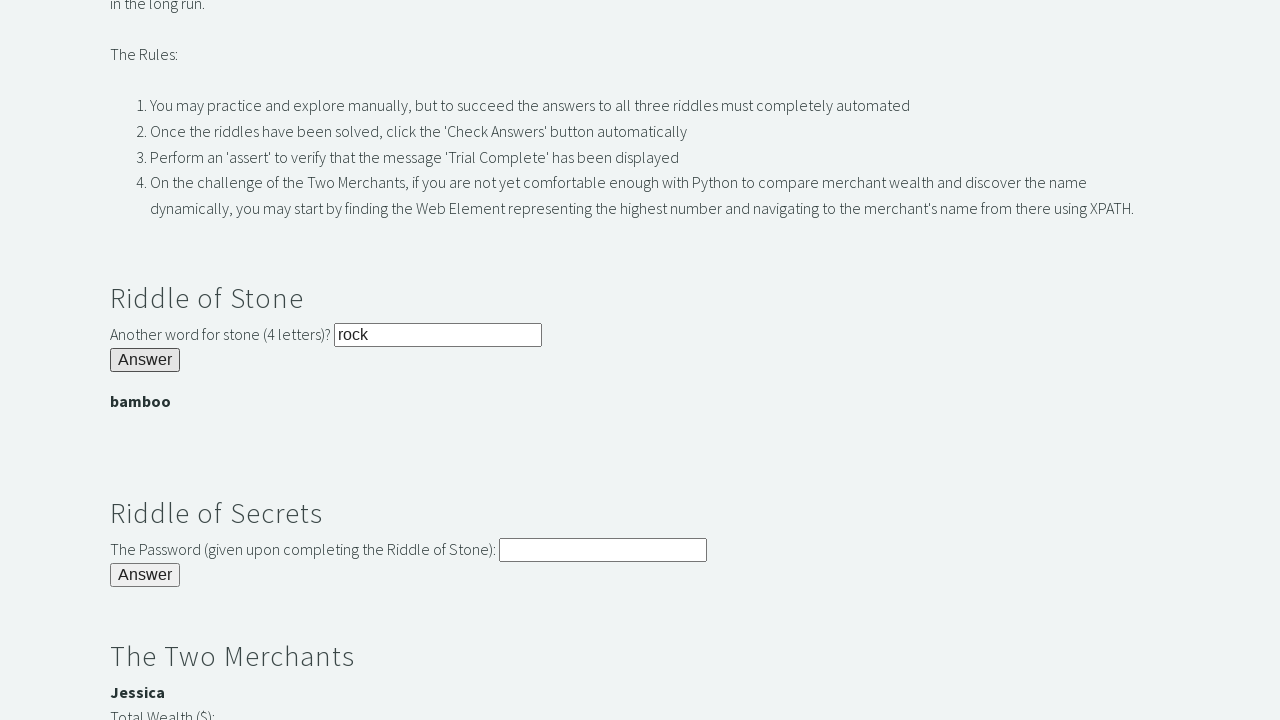

Password banner appeared after solving stone riddle
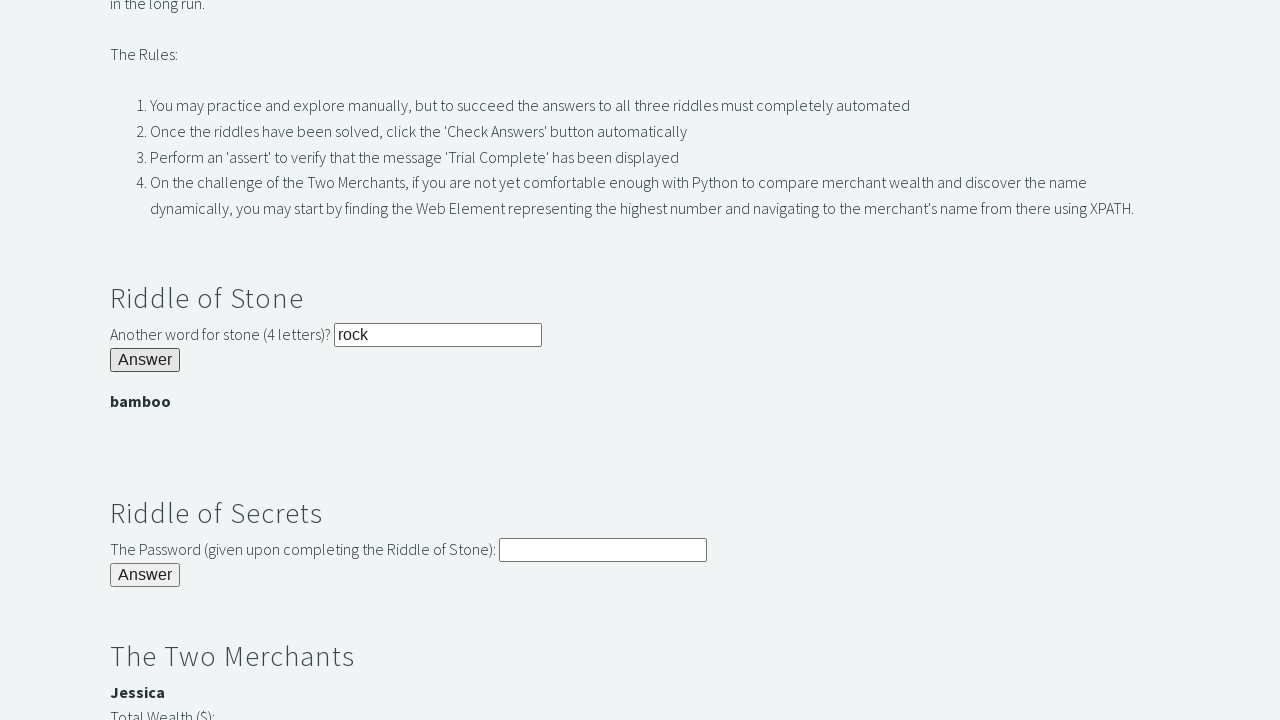

Extracted password from banner: 'bamboo'
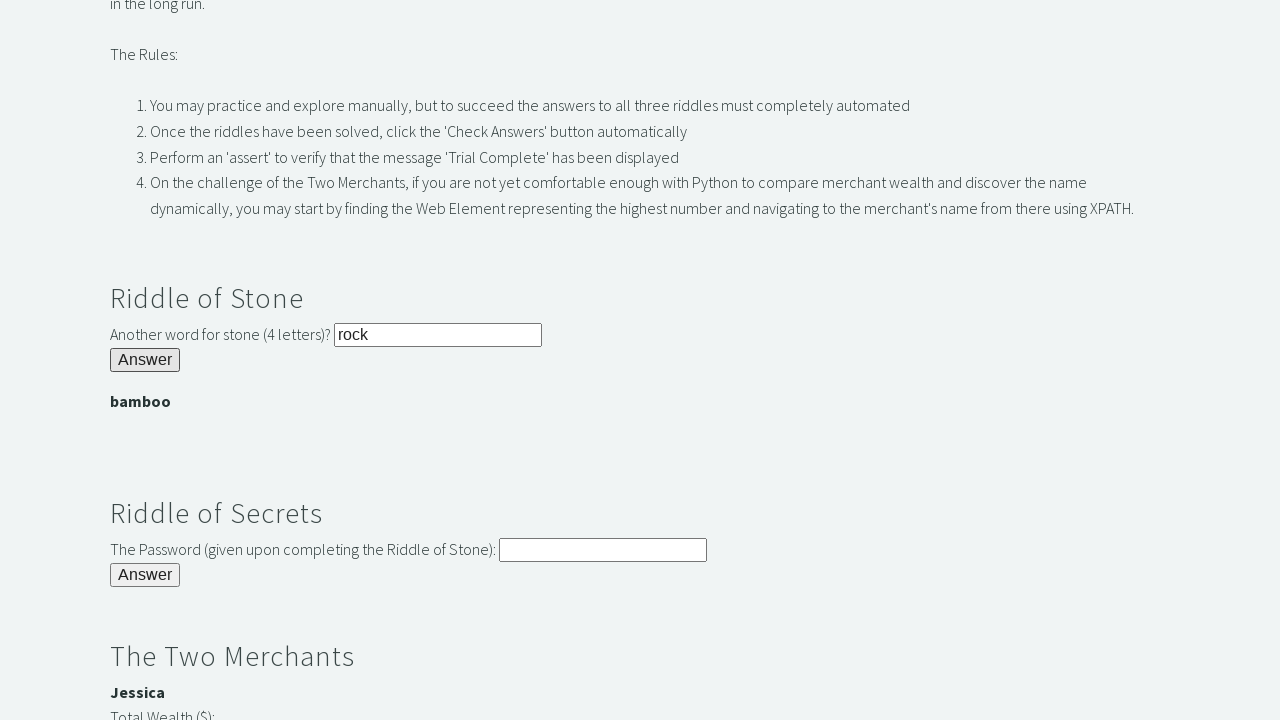

Filled secret riddle input with revealed password on input[id='r2Input']
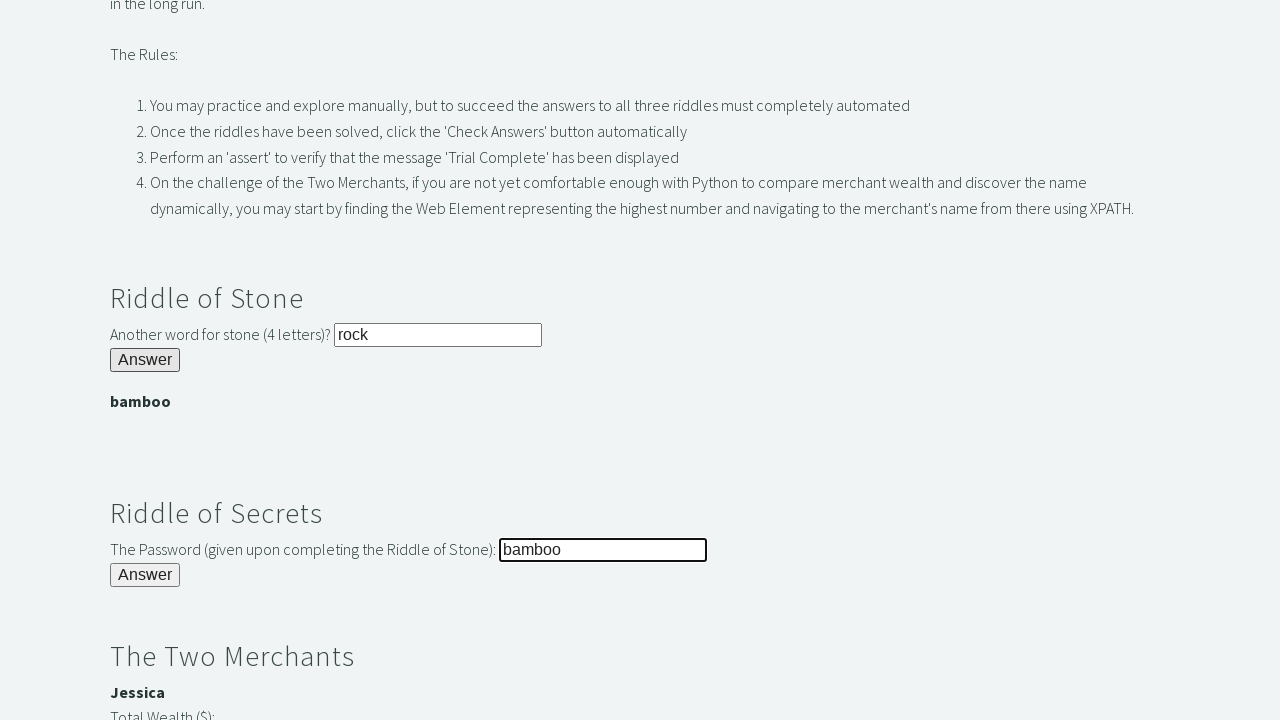

Clicked submit button for secret riddle at (145, 575) on button[id='r2Butn']
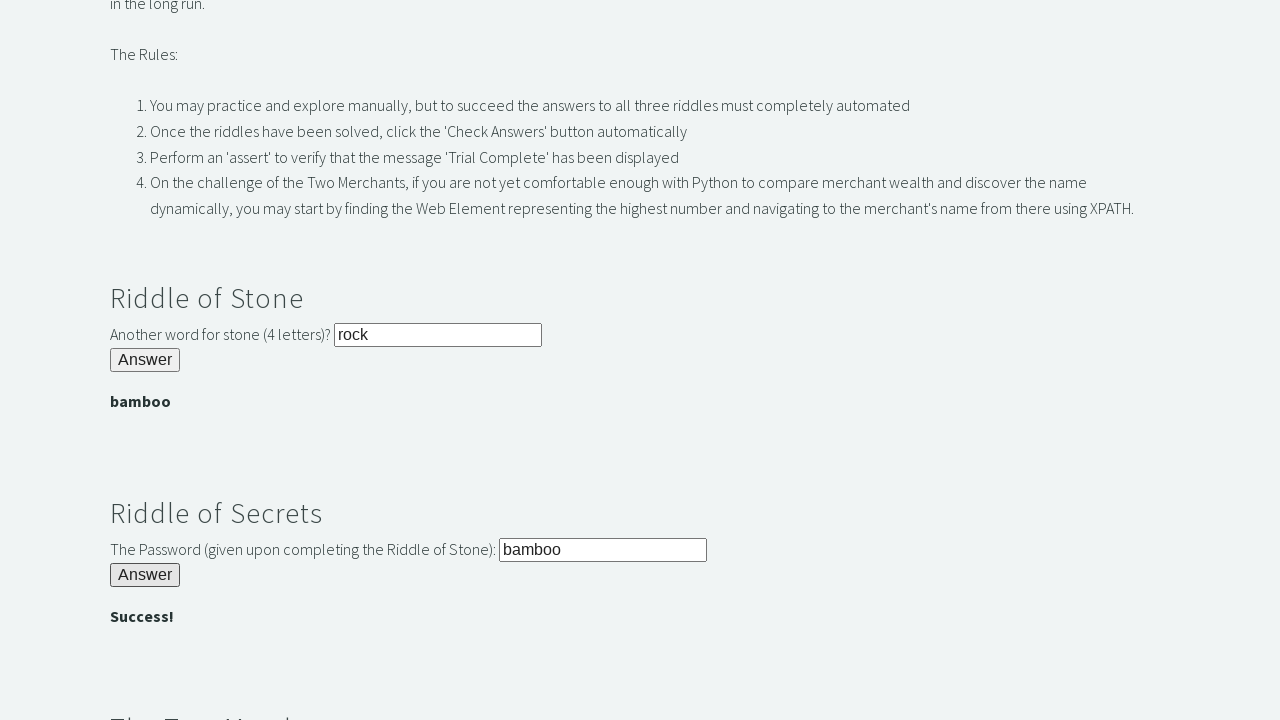

Secret riddle solved successfully
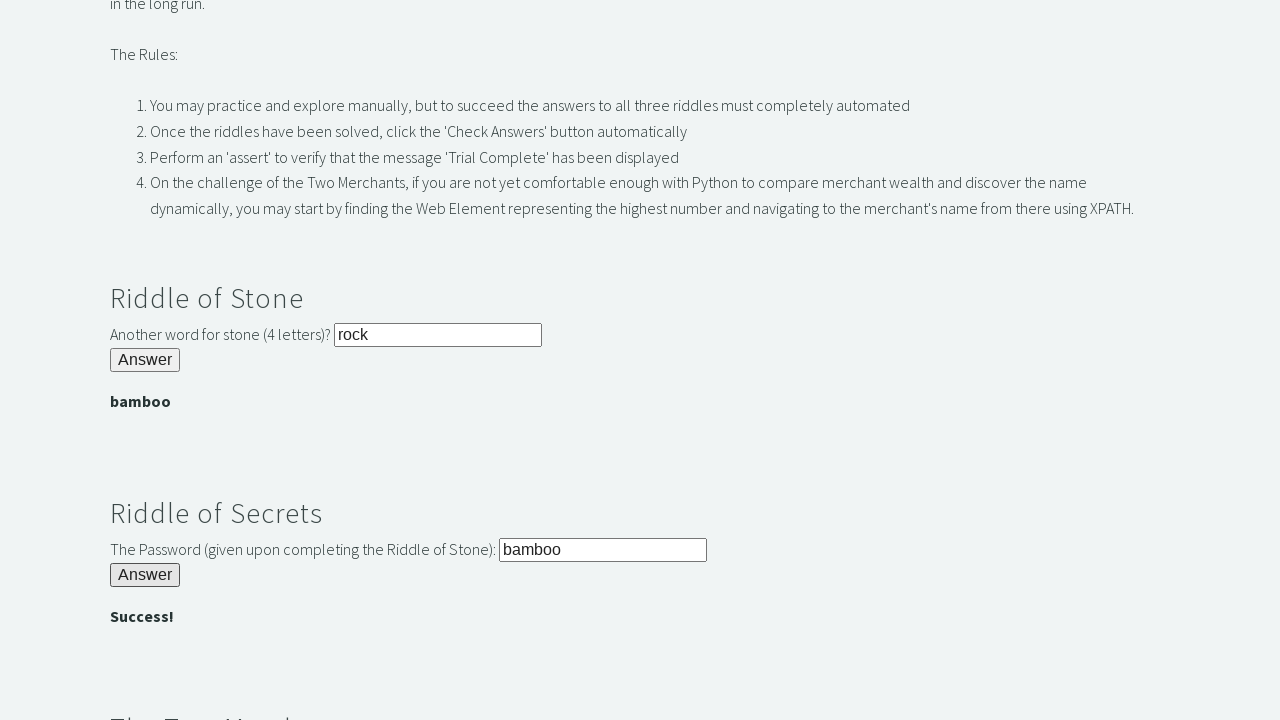

Located 2 wealth elements for merchant comparison
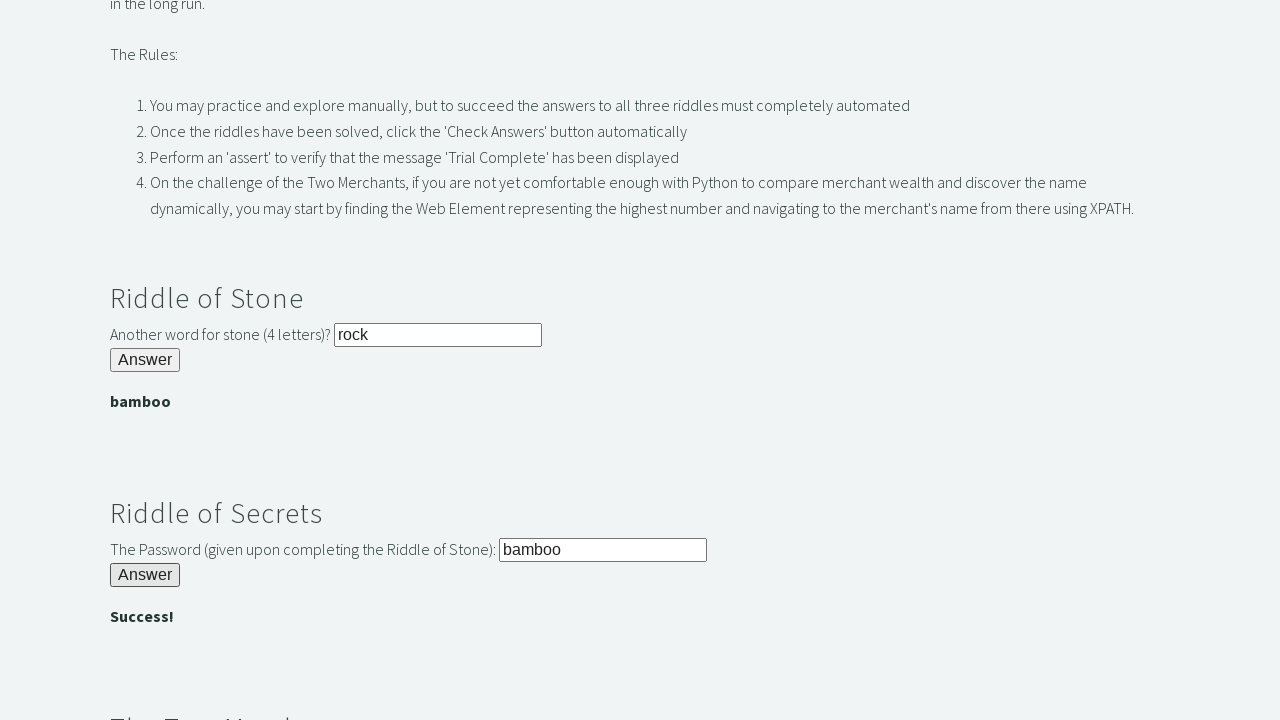

Identified maximum wealth value: 3000
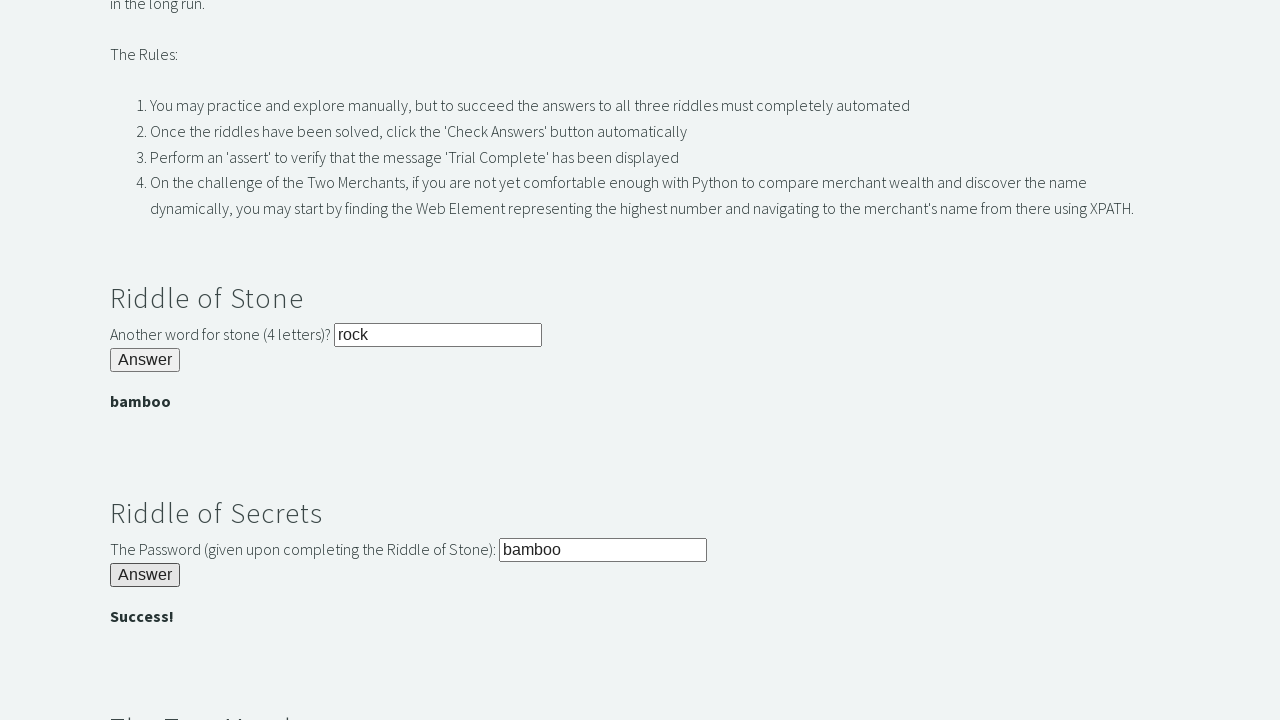

Found richest merchant name: 'Jessica'
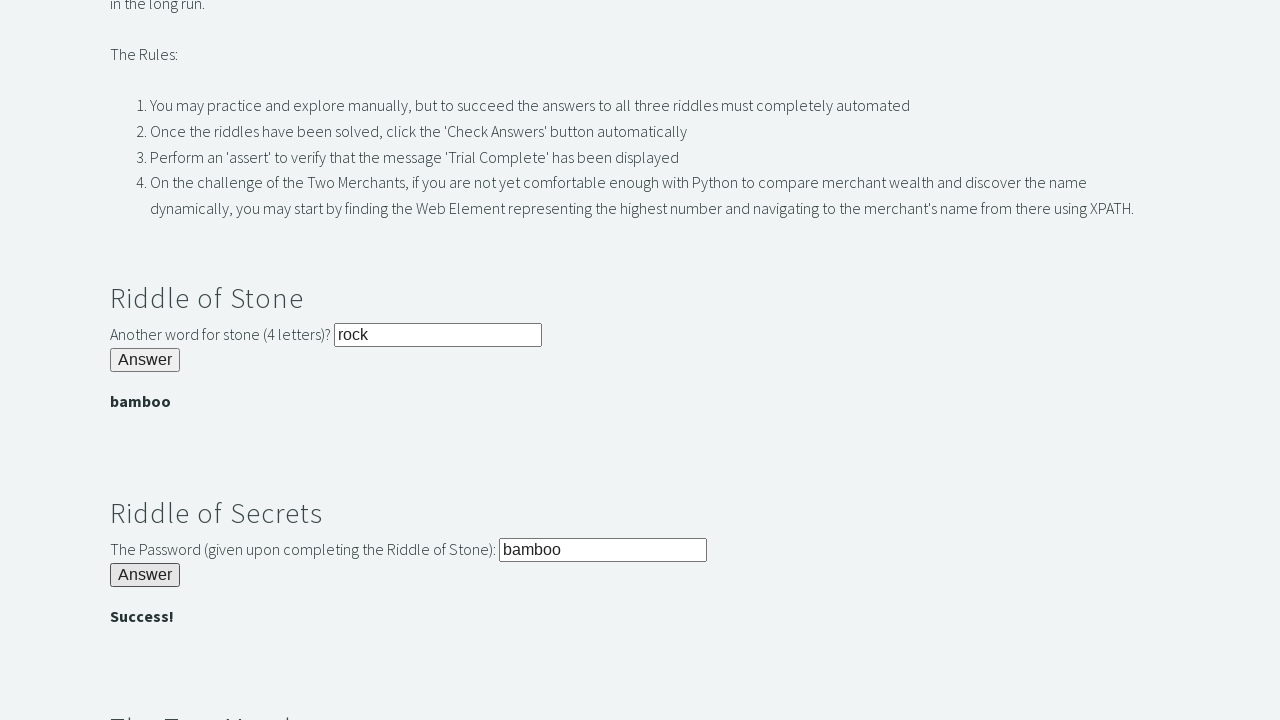

Filled merchant riddle input with richest merchant name on input[id='r3Input']
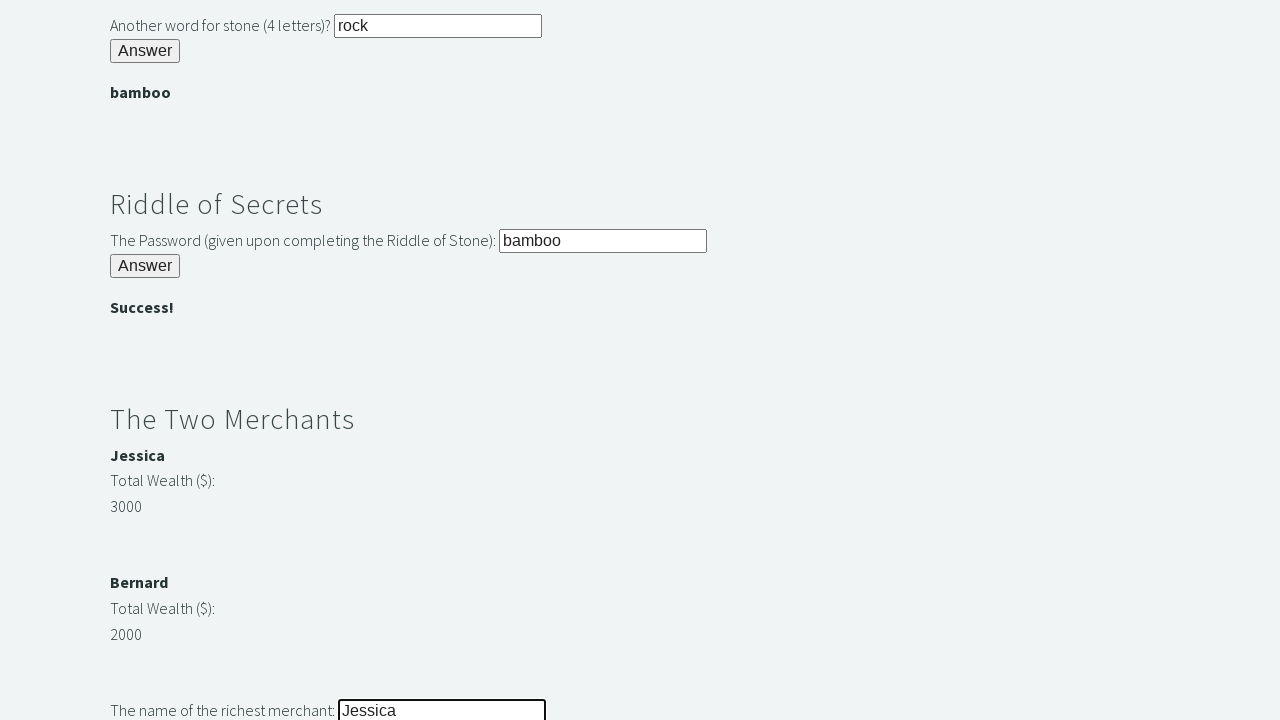

Clicked submit button for merchant riddle at (145, 360) on button[id='r3Butn']
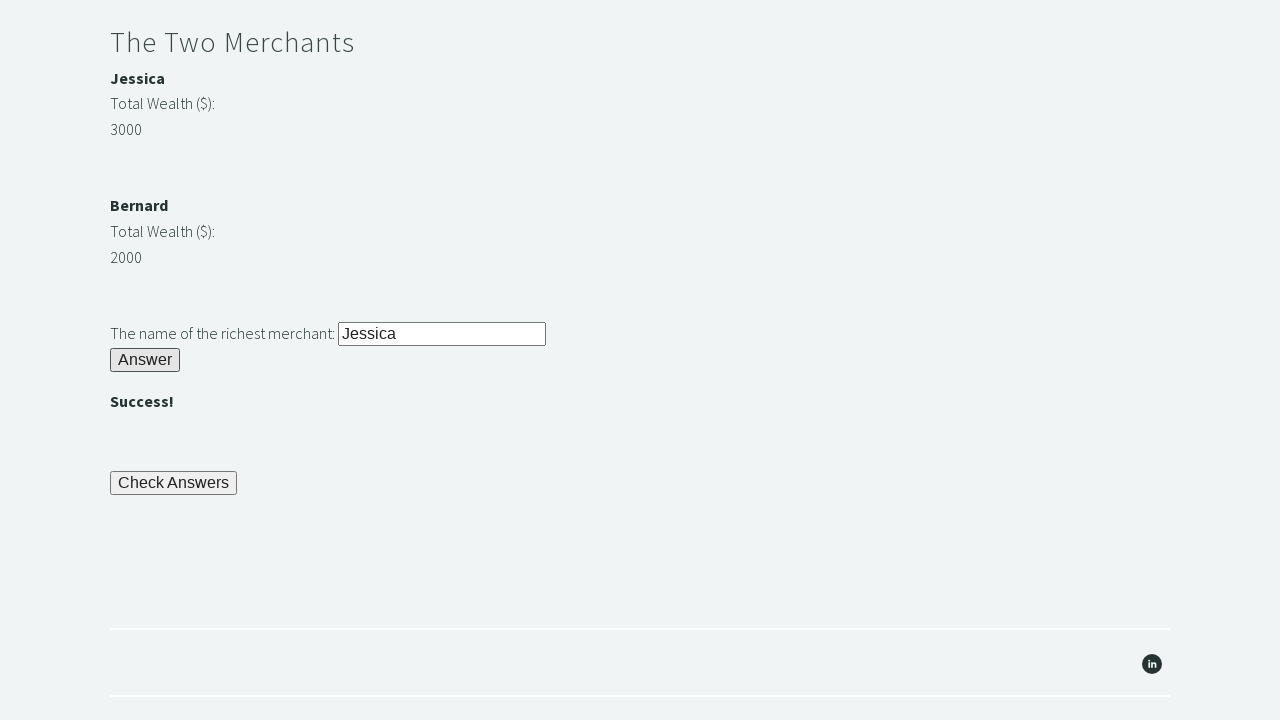

Merchant riddle solved successfully
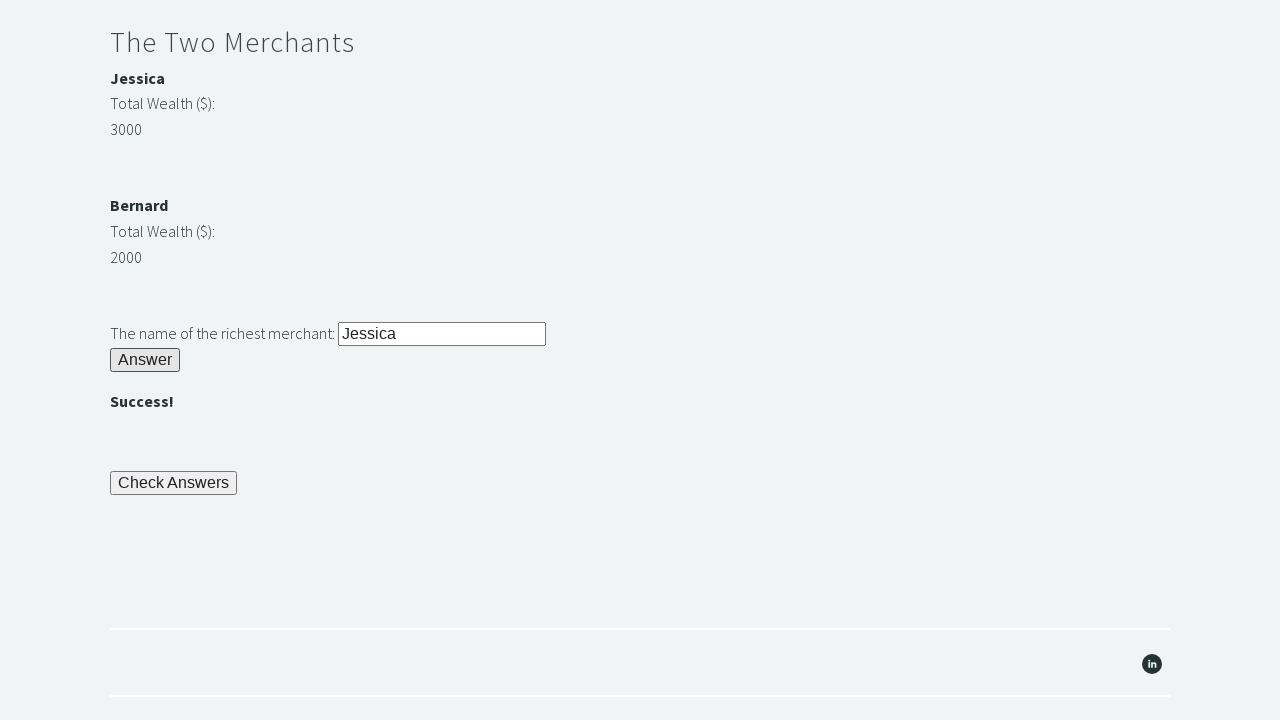

Clicked final check button to complete trial at (174, 483) on button[id='checkButn']
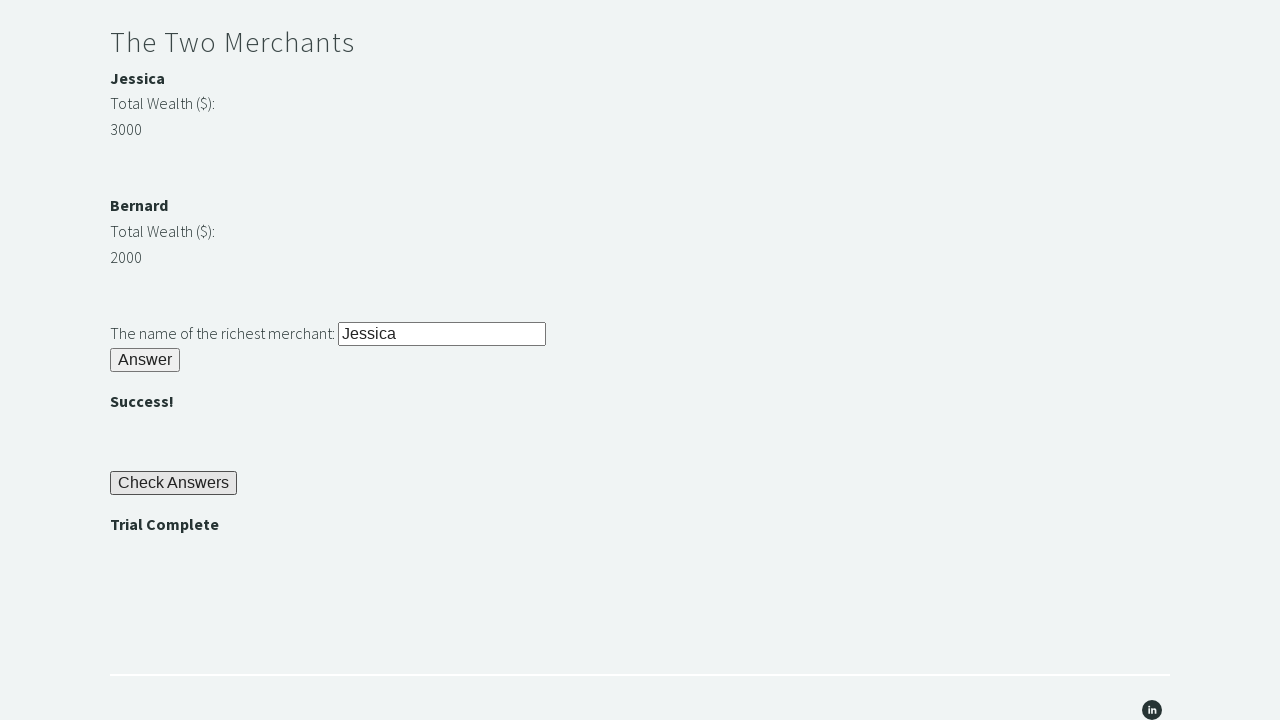

Trial complete banner appeared
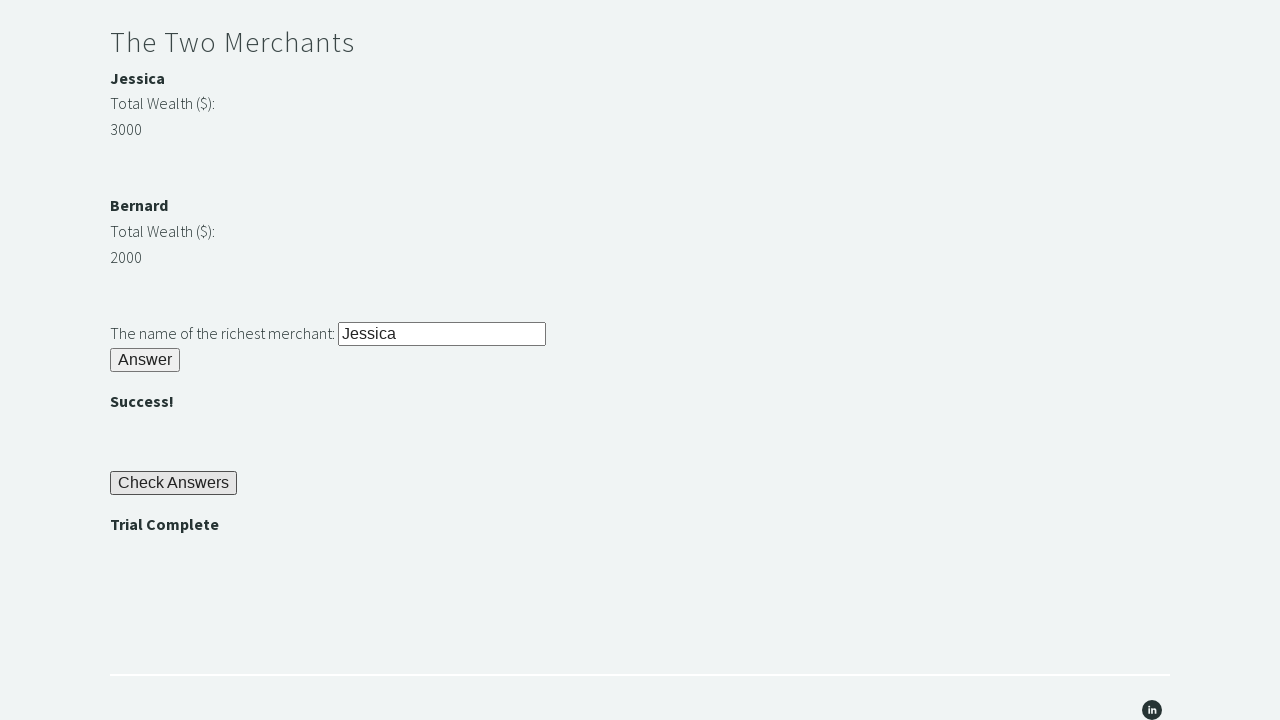

Verified trial completion with message: 'Trial Complete'
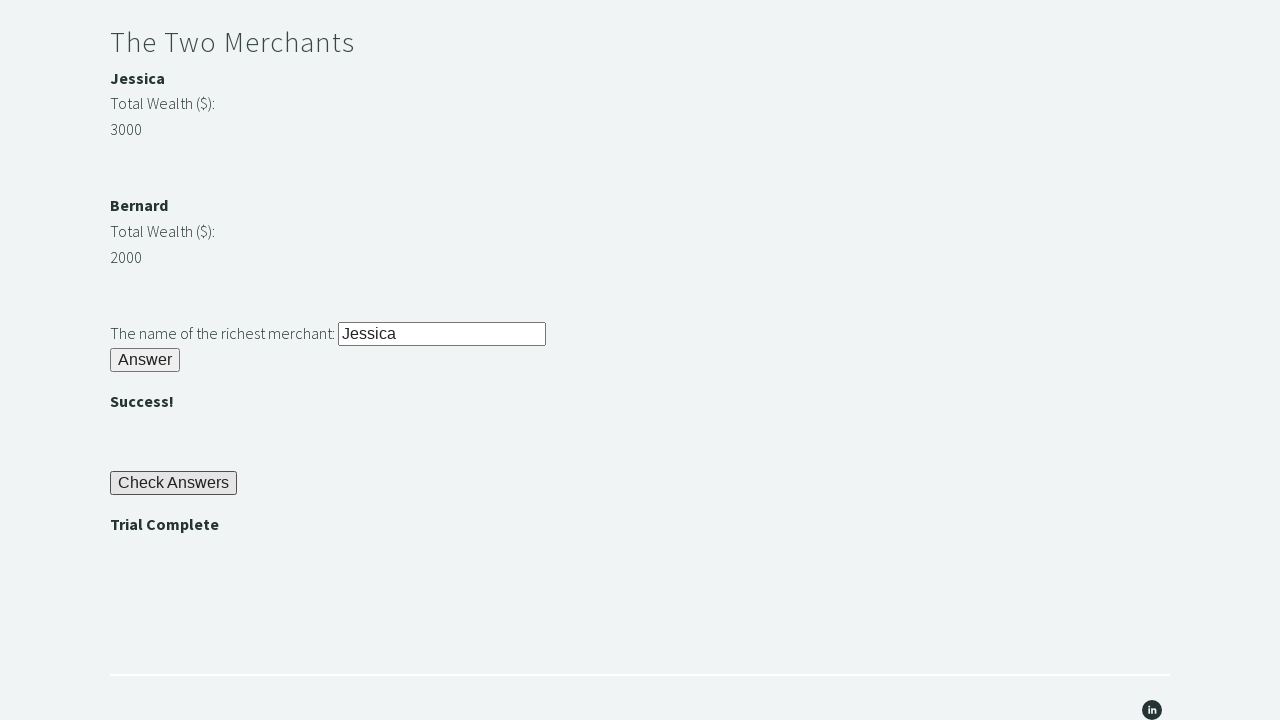

Assertion passed: Trial Complete message confirmed
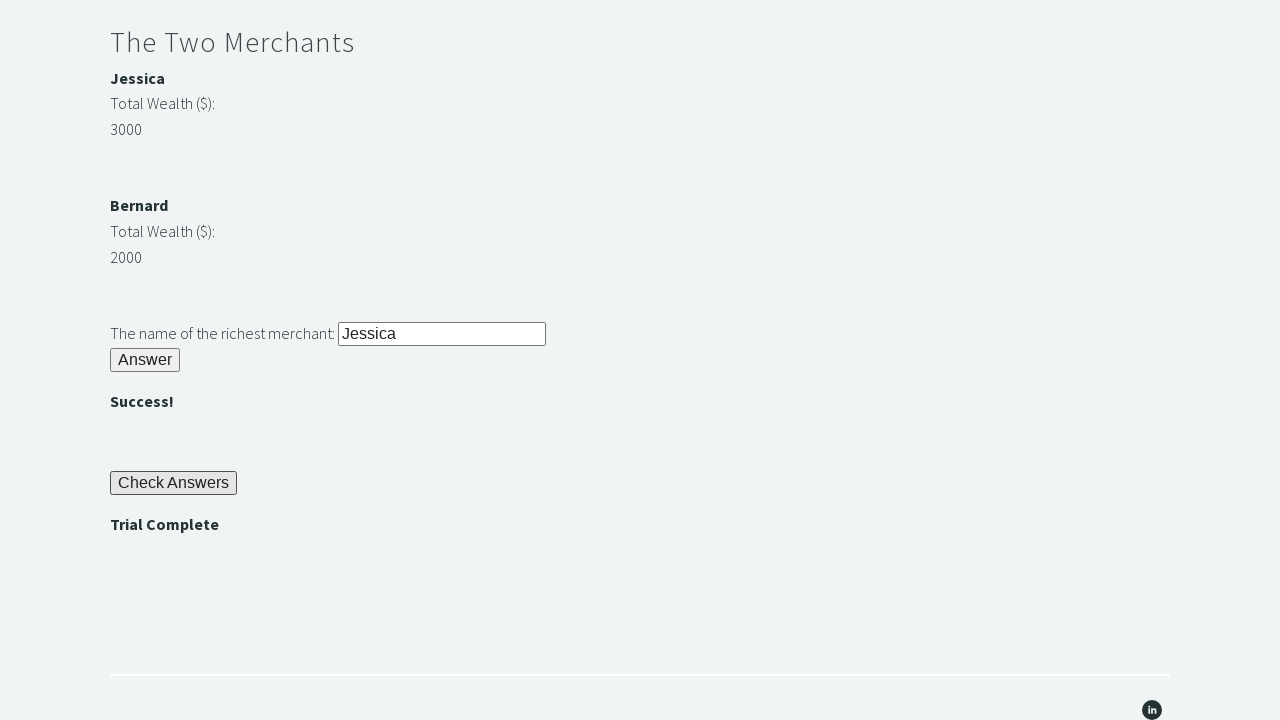

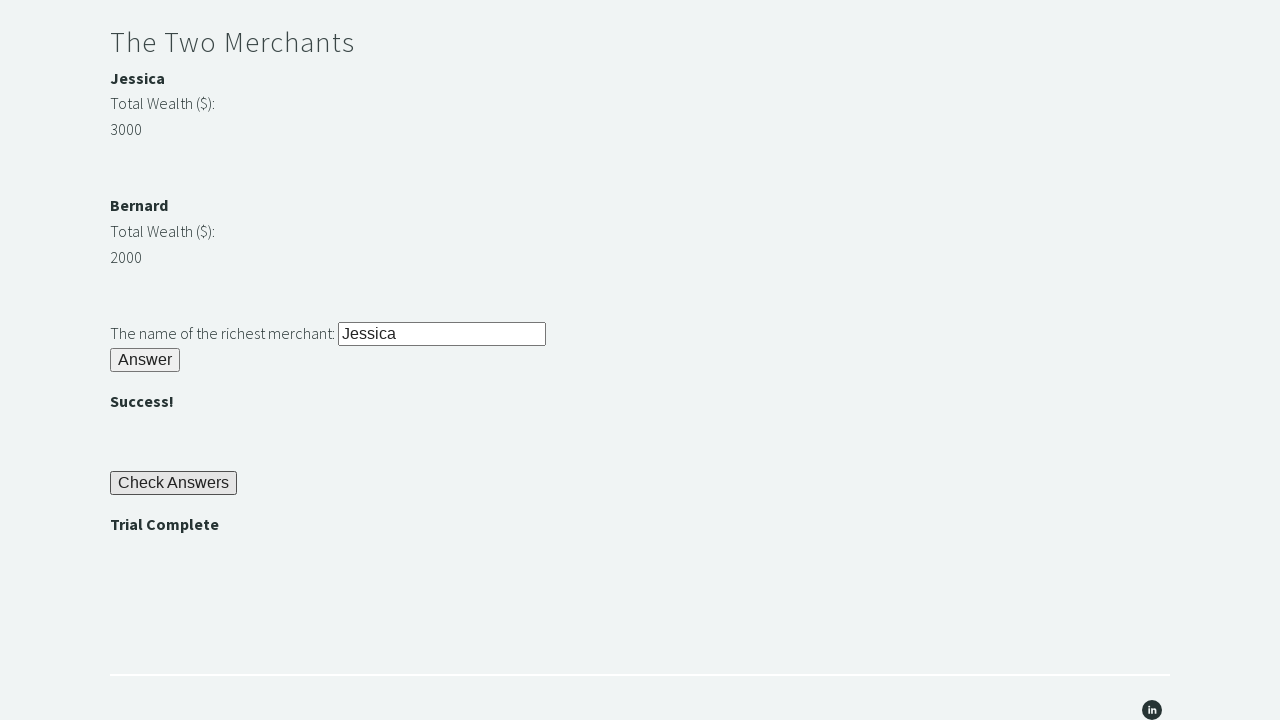